Tests a registration form by filling in first name, last name, and email fields, then submitting and verifying the success message is displayed.

Starting URL: http://suninjuly.github.io/registration1.html

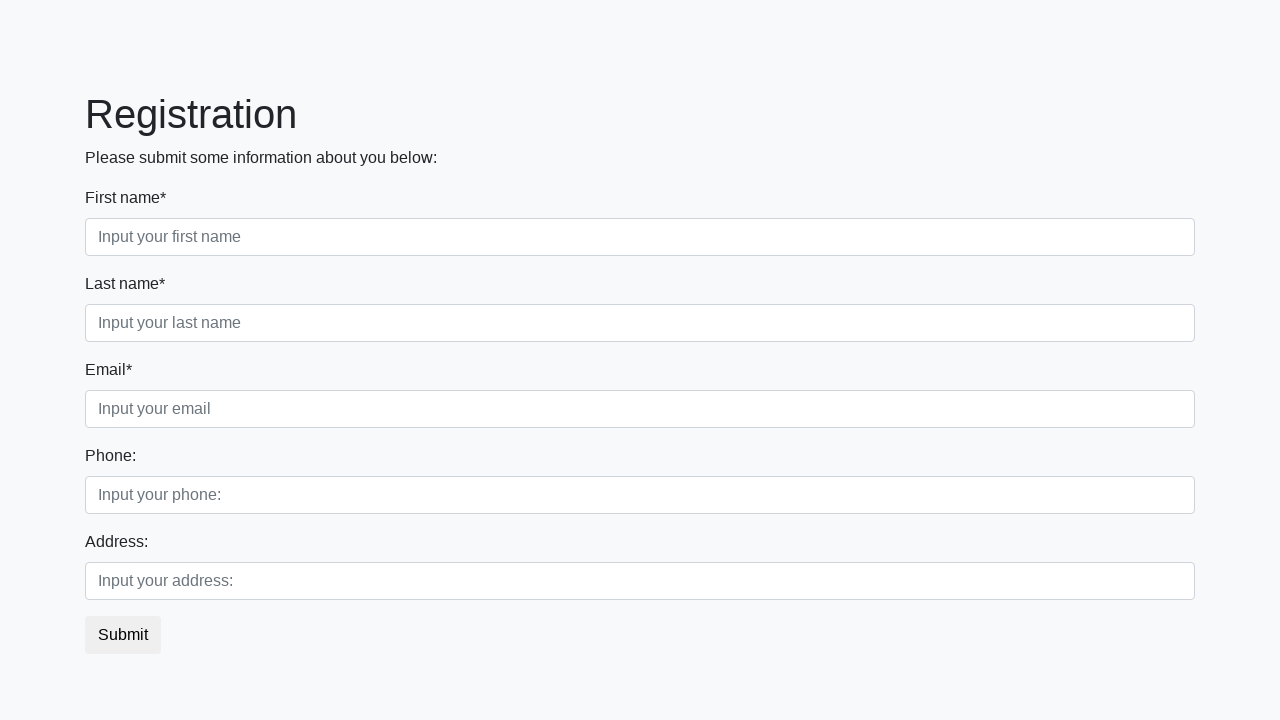

Filled first name field with 'Jonathan' on div.first_block input.first
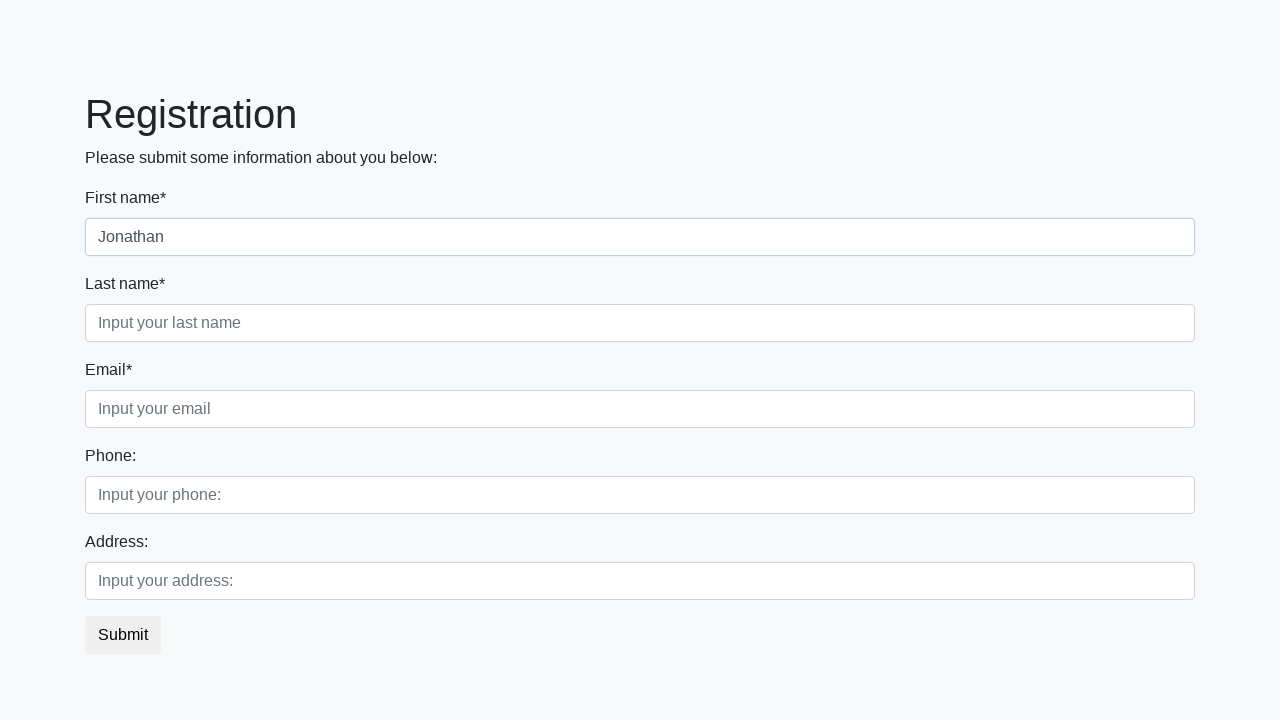

Filled last name field with 'Mitchell' on div.first_block input.second
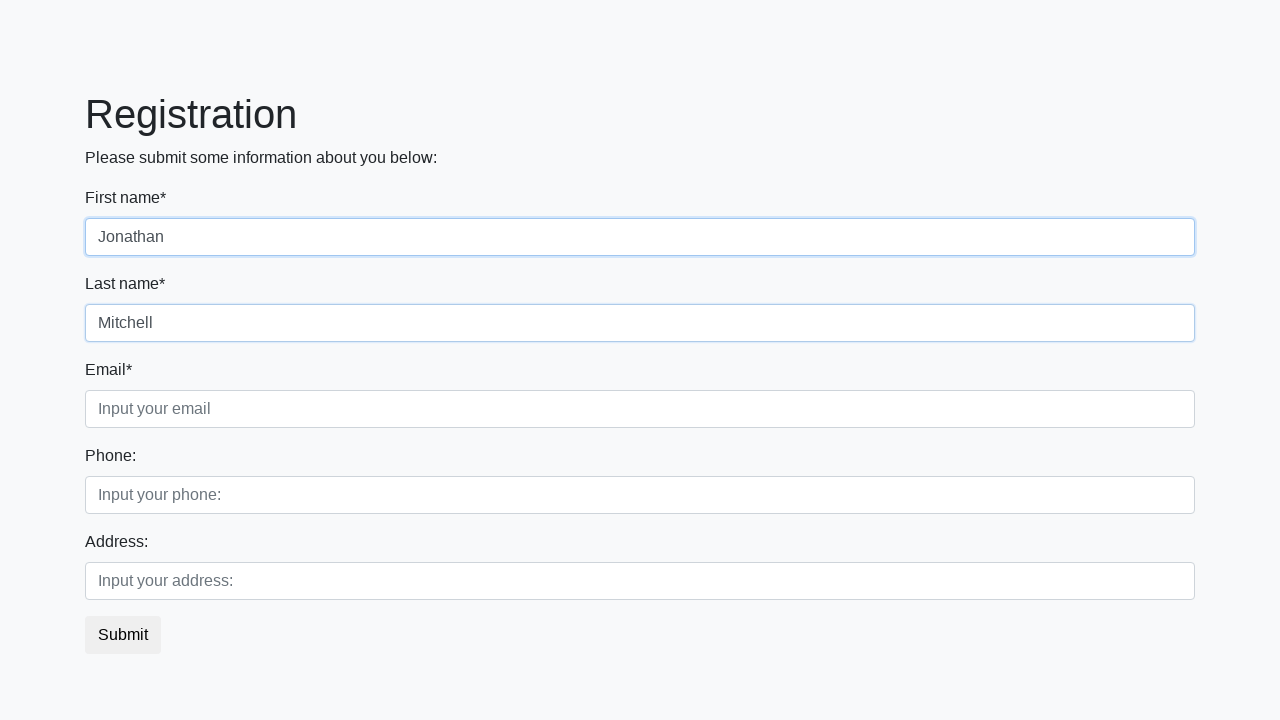

Filled email field with 'jonathan.mitchell@example.com' on div.first_block input.third
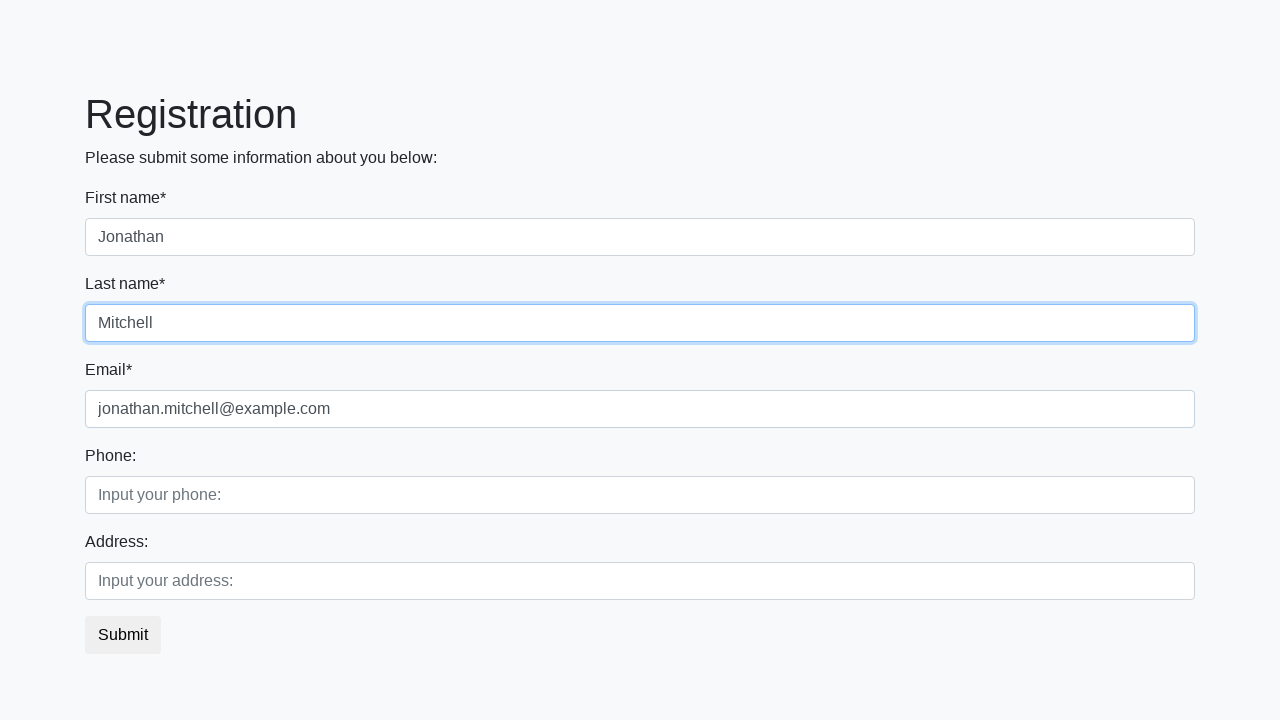

Clicked submit button at (123, 635) on button.btn
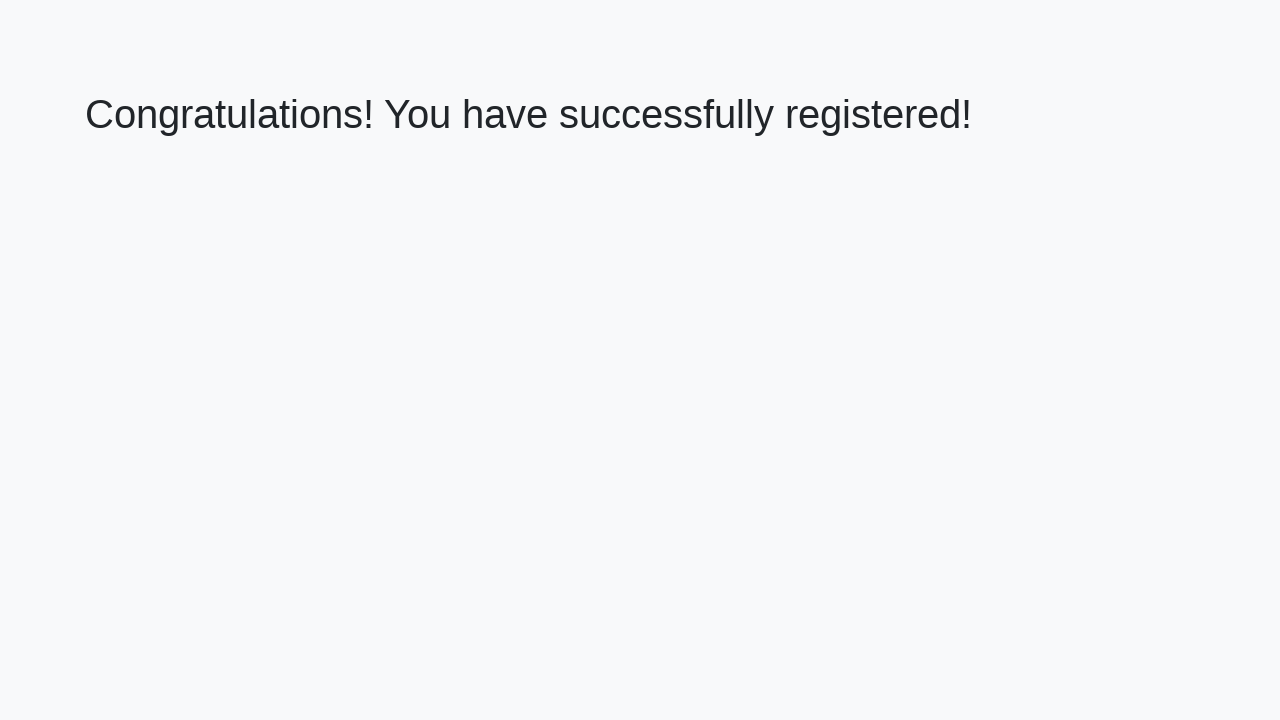

Success message header appeared
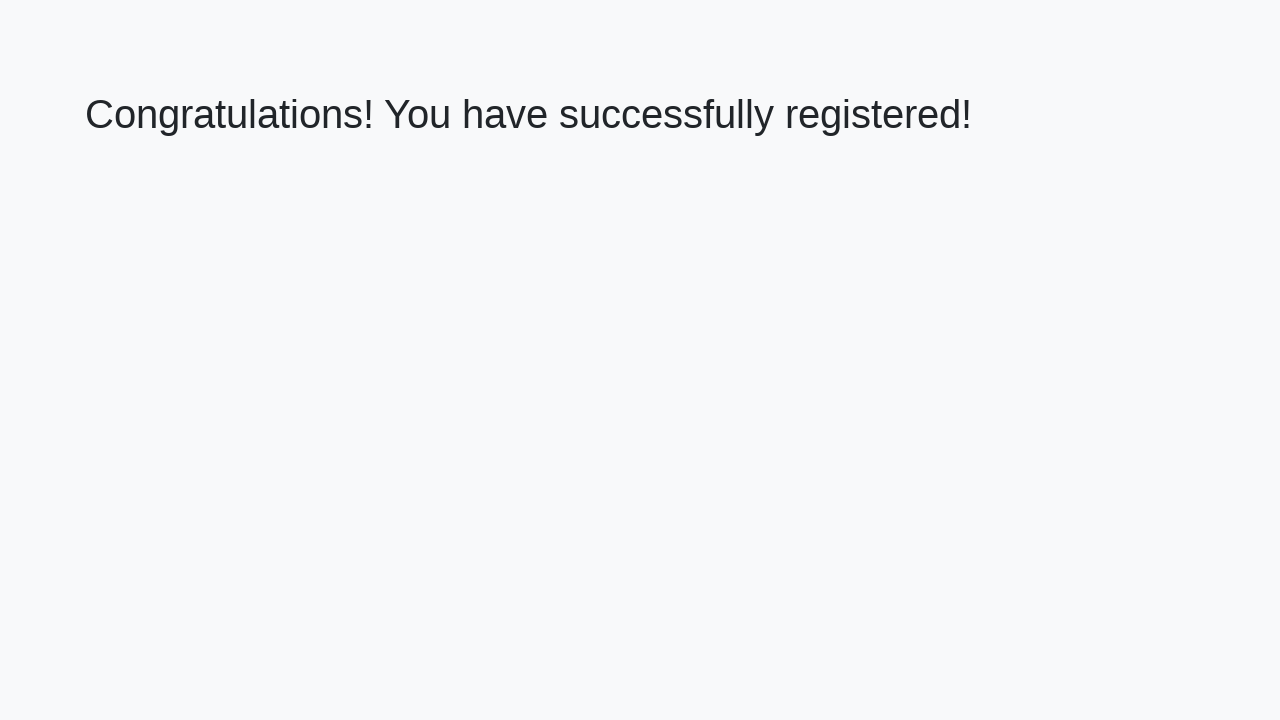

Retrieved success message text
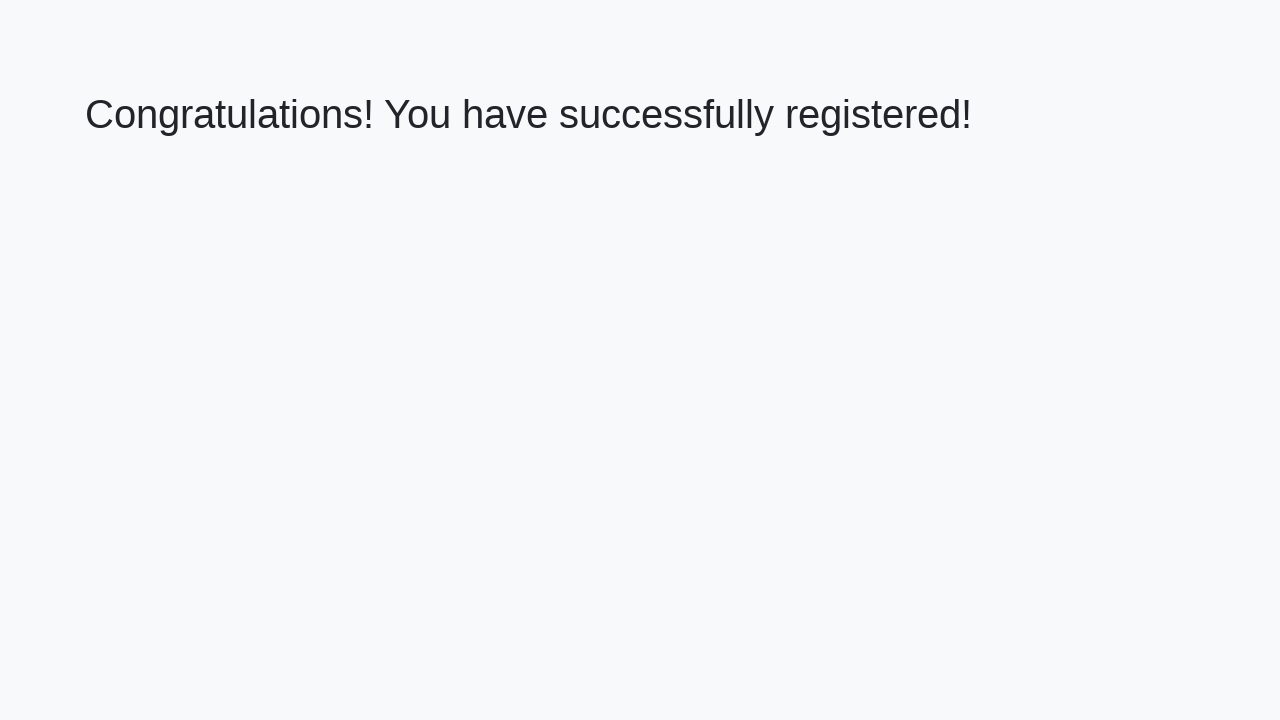

Verified success message matches expected text
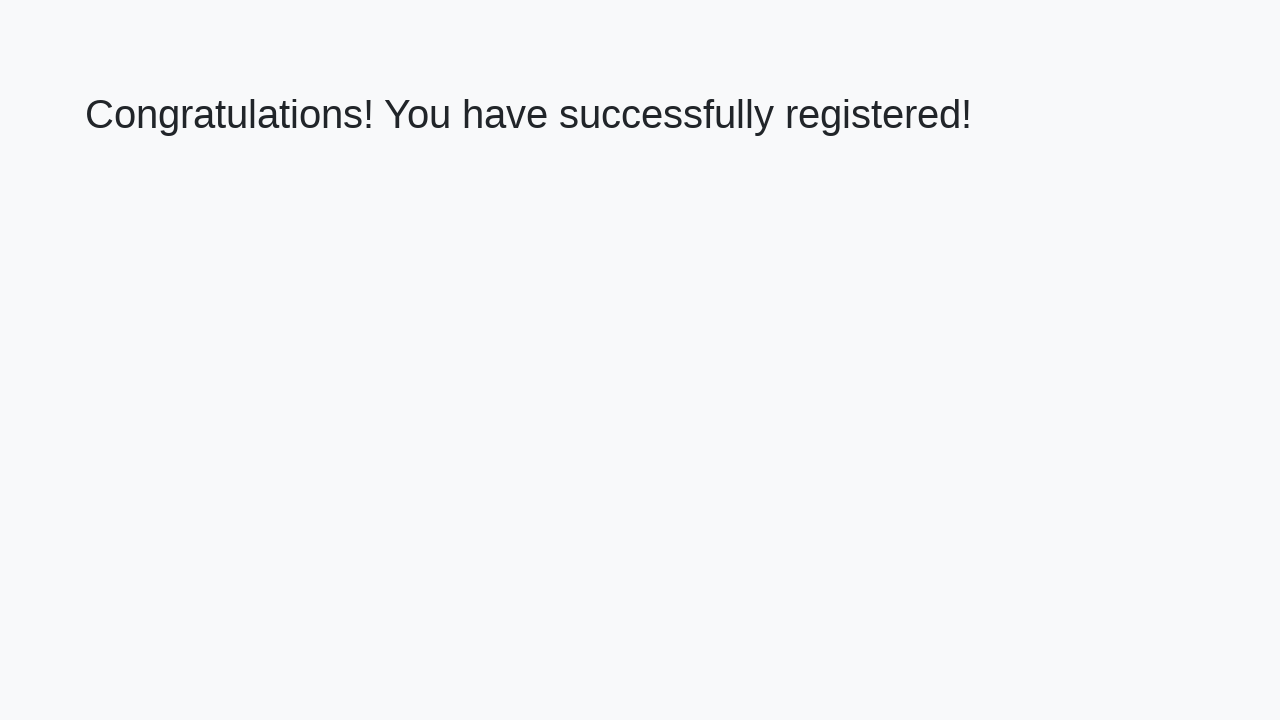

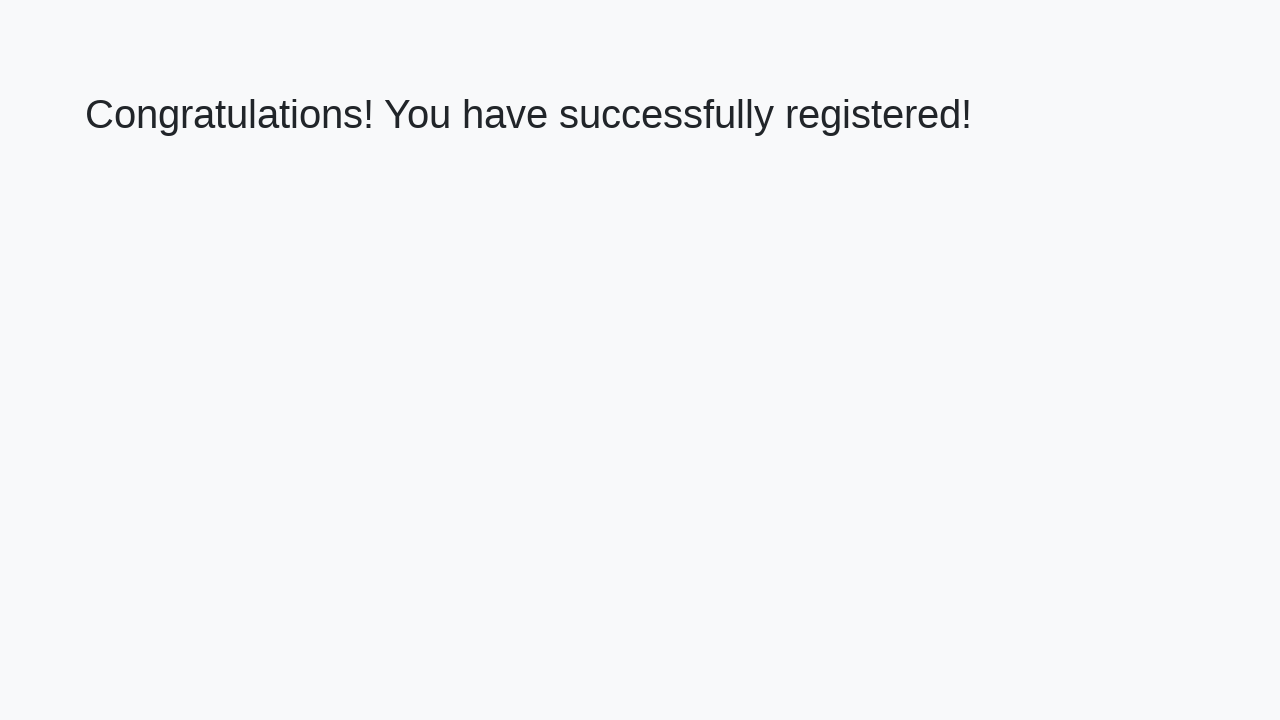